Tests multi-select and single-select dropdown functionality by selecting options from two different dropdown elements, then deselecting all options from the multi-select dropdown.

Starting URL: http://omayo.blogspot.com/

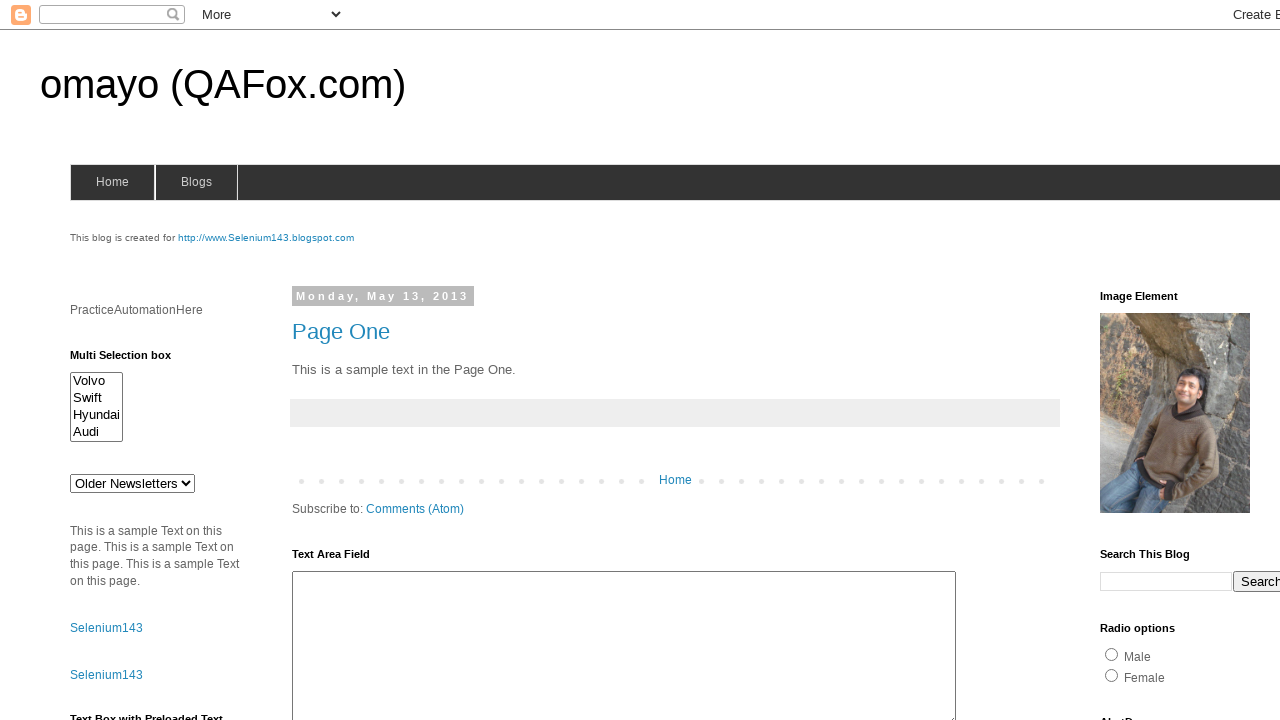

Selected 'Swift' from multi-select dropdown on #multiselect1
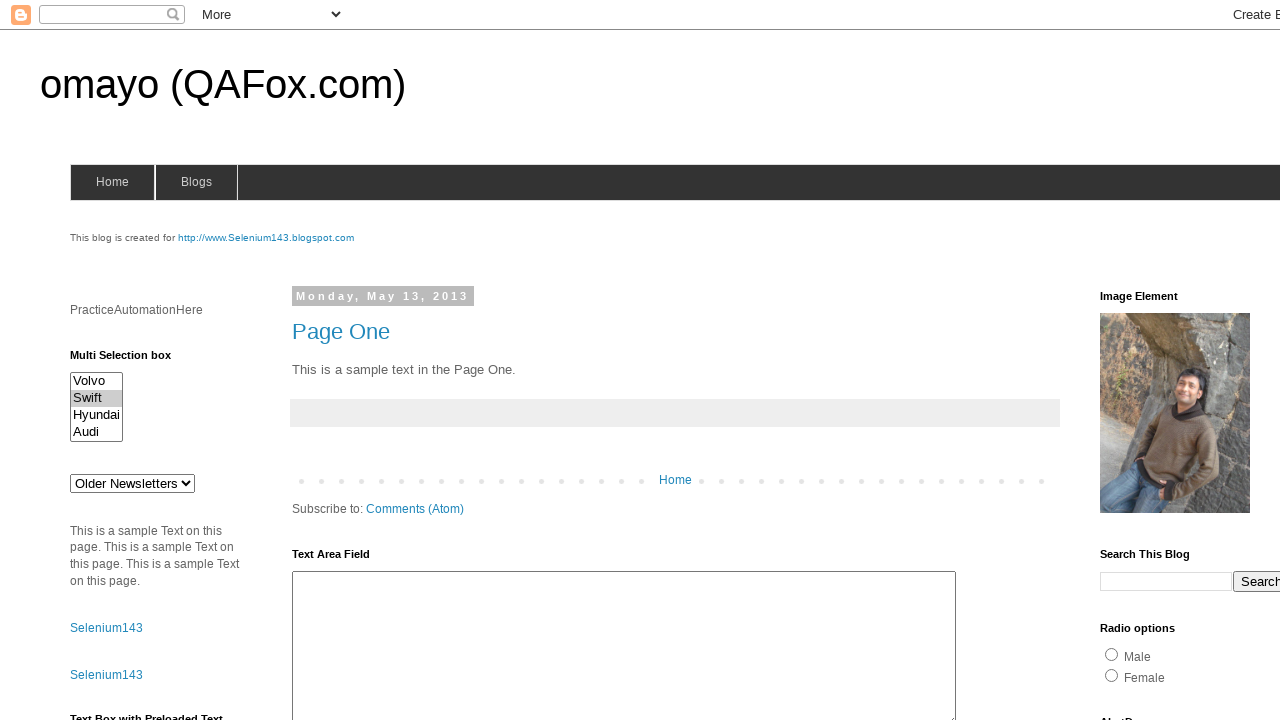

Selected 'Hyundai' from multi-select dropdown on #multiselect1
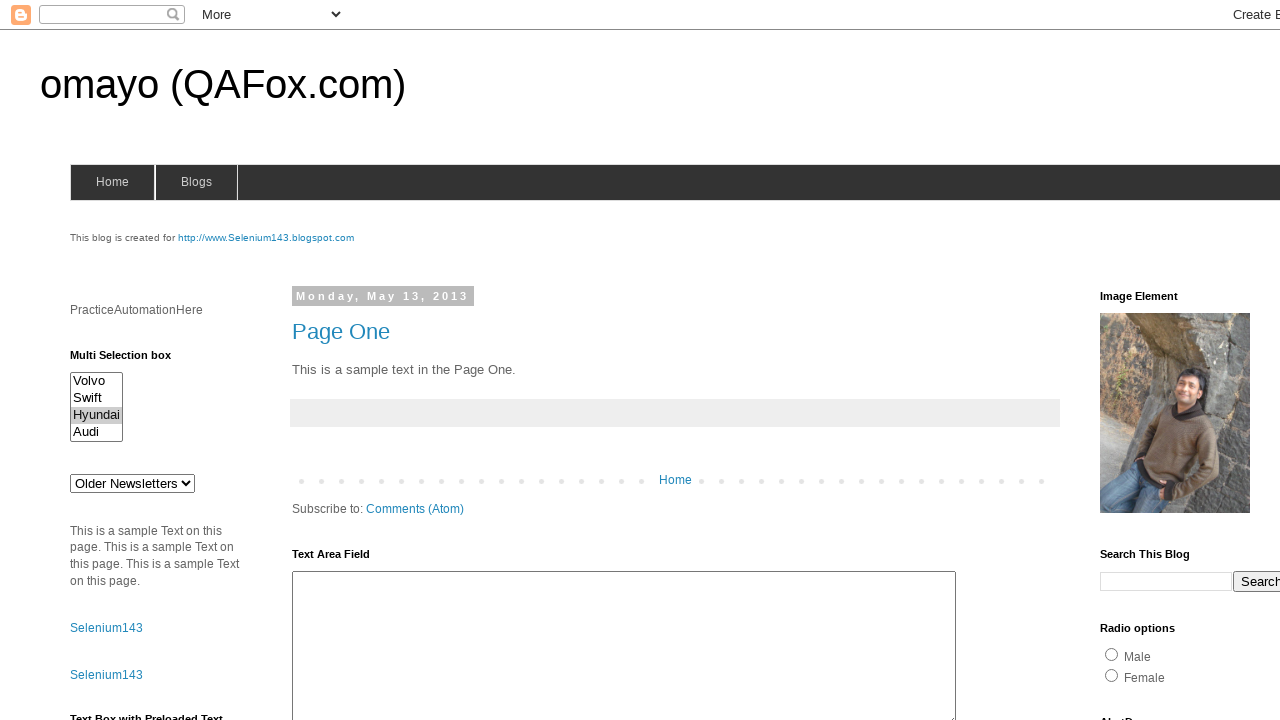

Waited 1 second to view selections
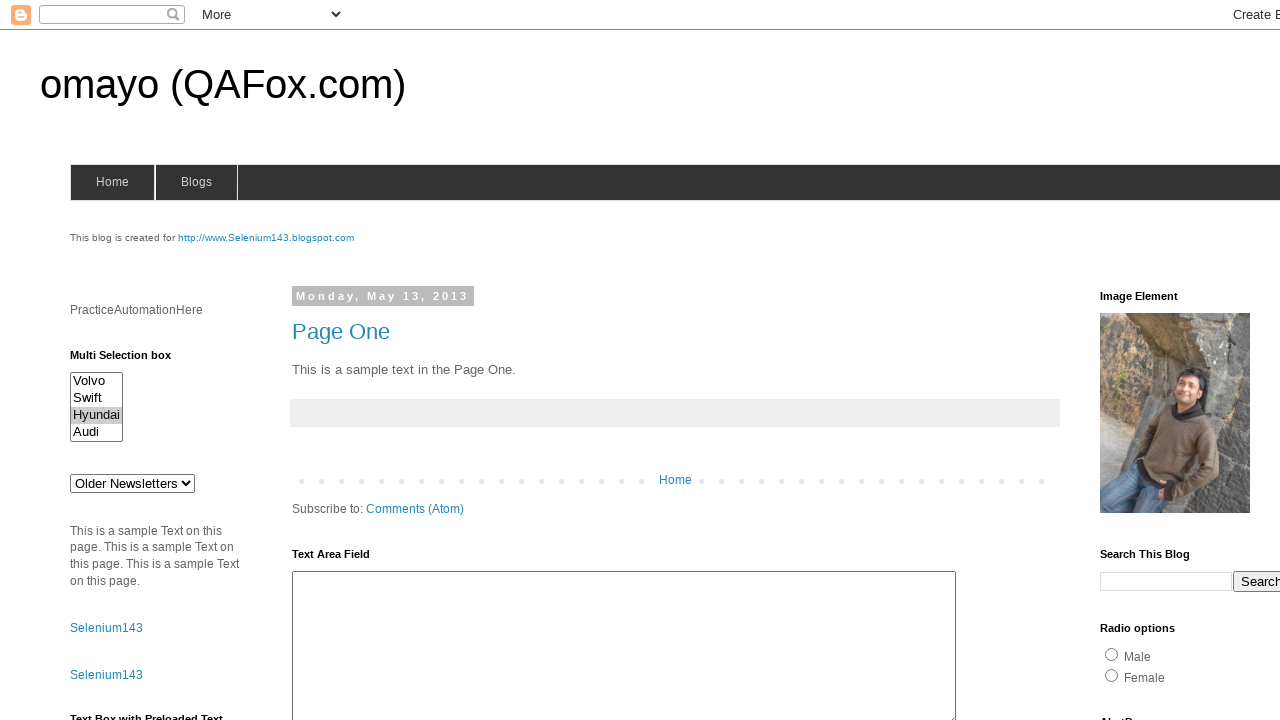

Deselected all options from multi-select dropdown
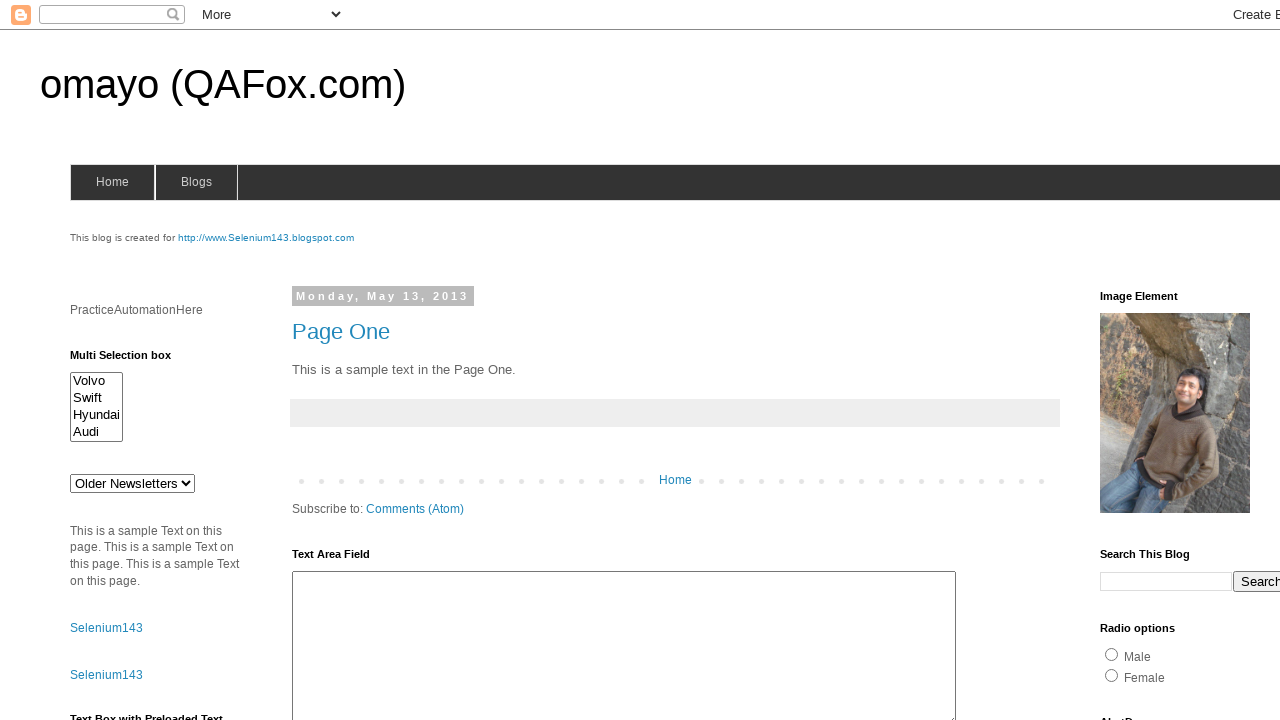

Waited 1 second after deselection
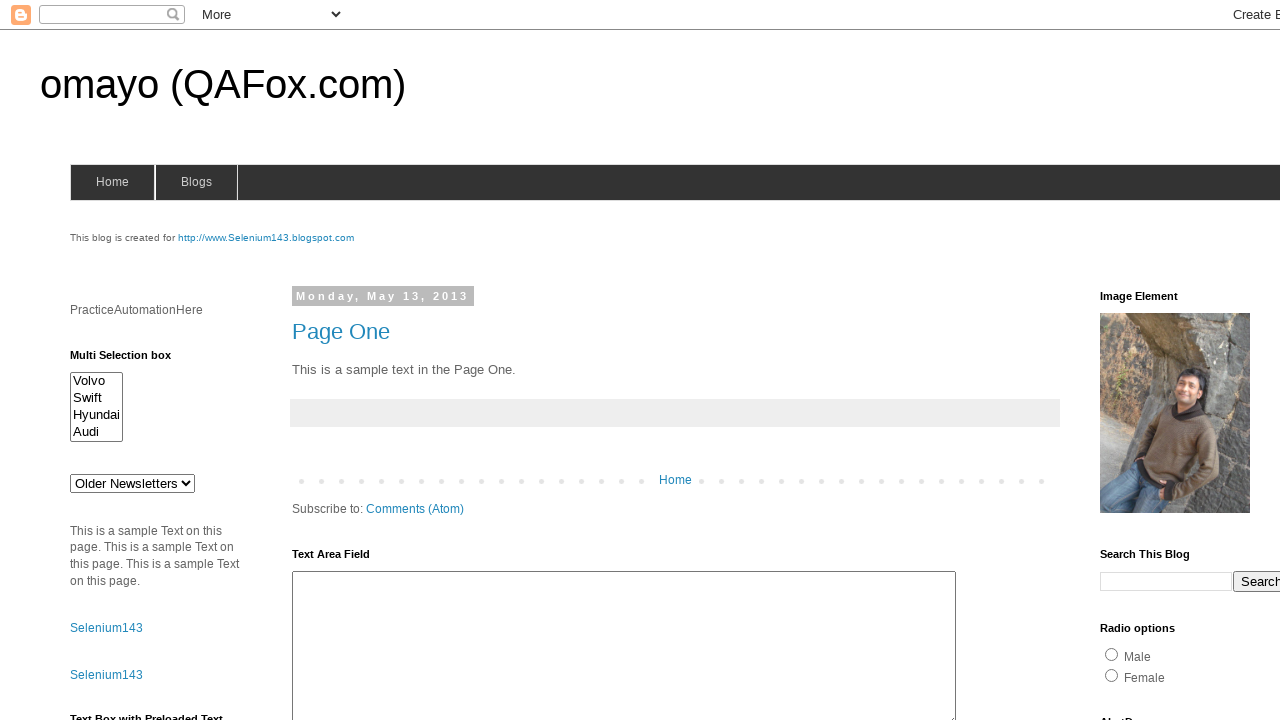

Selected 'ghi' from SiteMap dropdown on select[name='SiteMap']
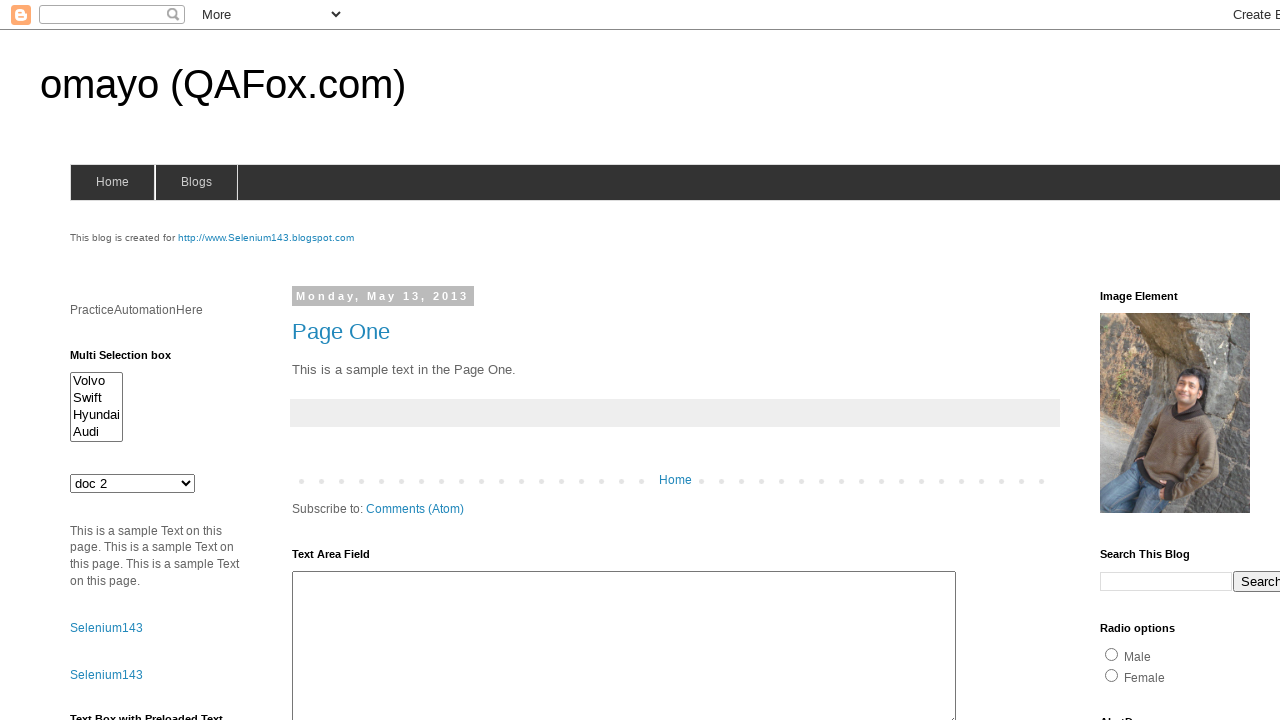

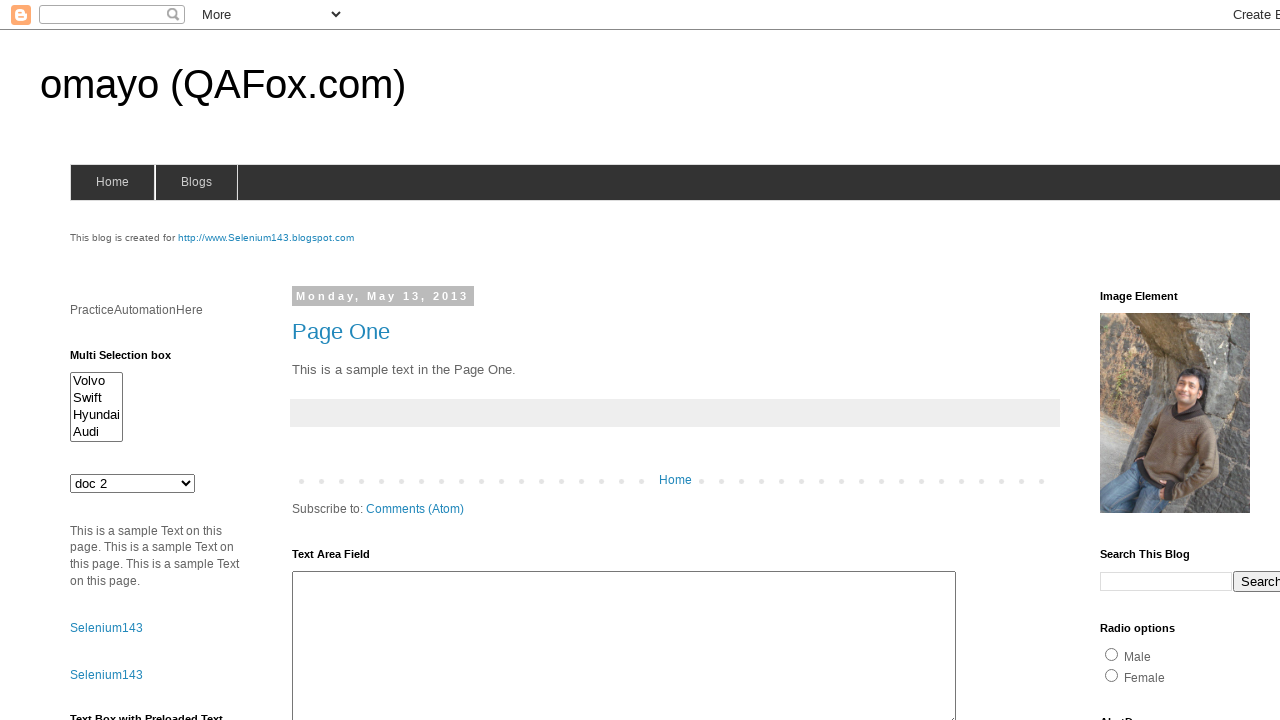